Tests A/B test opt-out by adding the opt-out cookie before visiting the A/B test page, then navigating to the test page and verifying the heading shows "No A/B Test"

Starting URL: http://the-internet.herokuapp.com

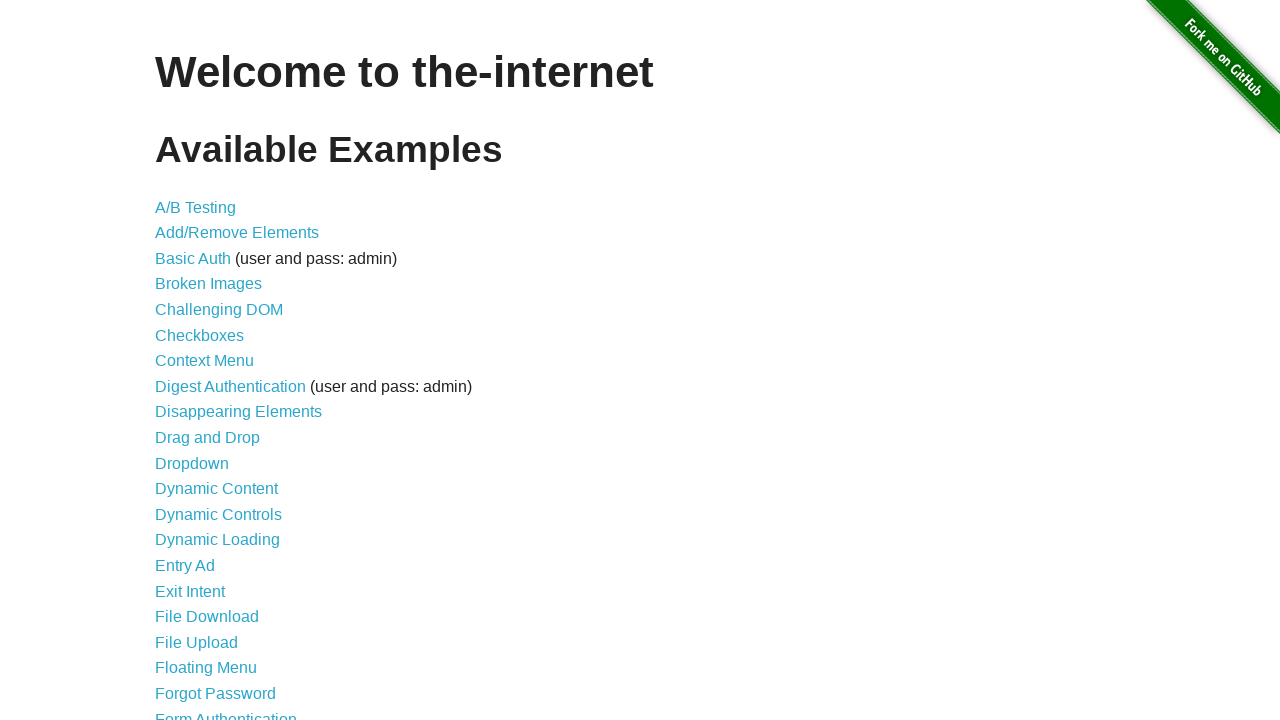

Added optimizelyOptOut cookie with value 'true' to opt out of A/B testing
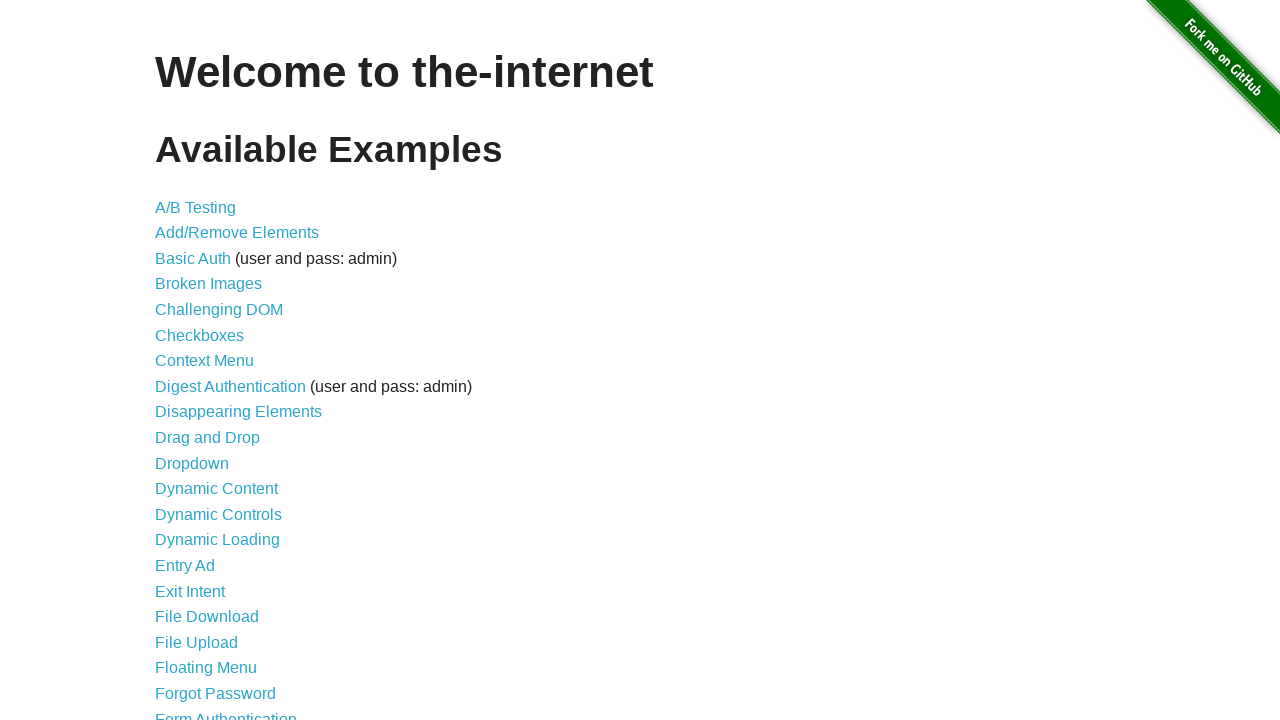

Navigated to A/B test page at http://the-internet.herokuapp.com/abtest
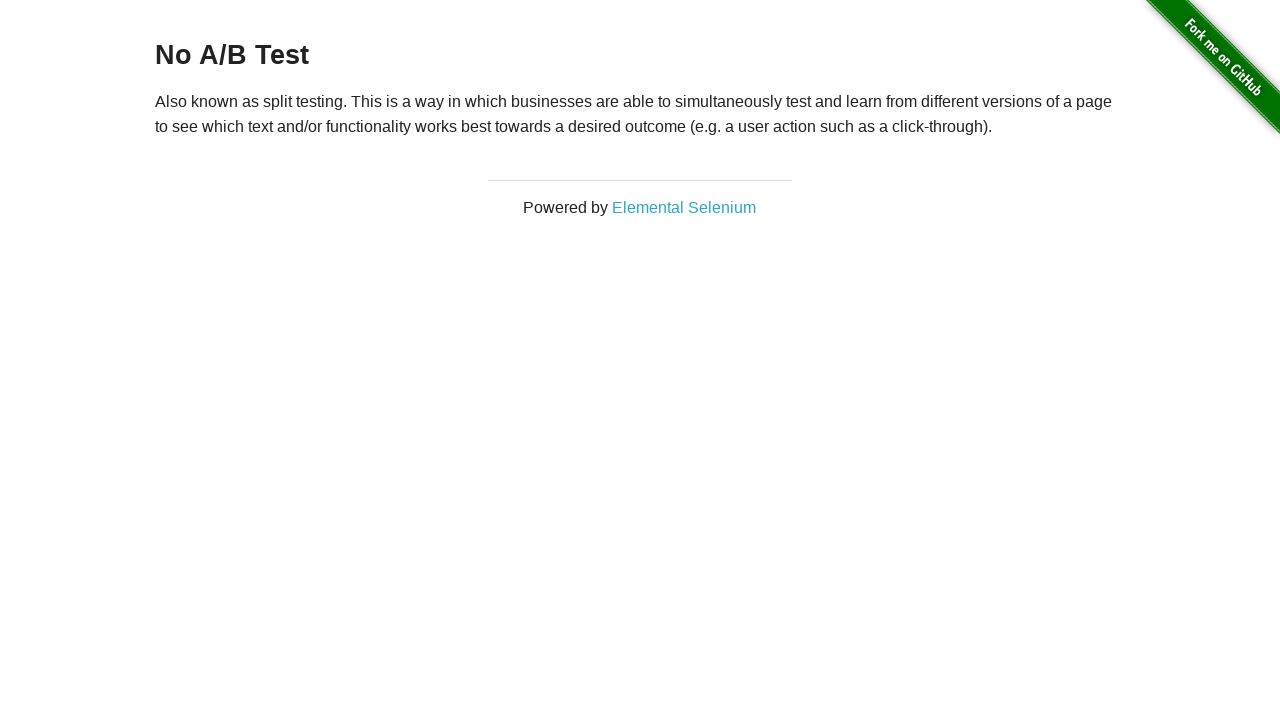

Waited for h3 heading element to be visible
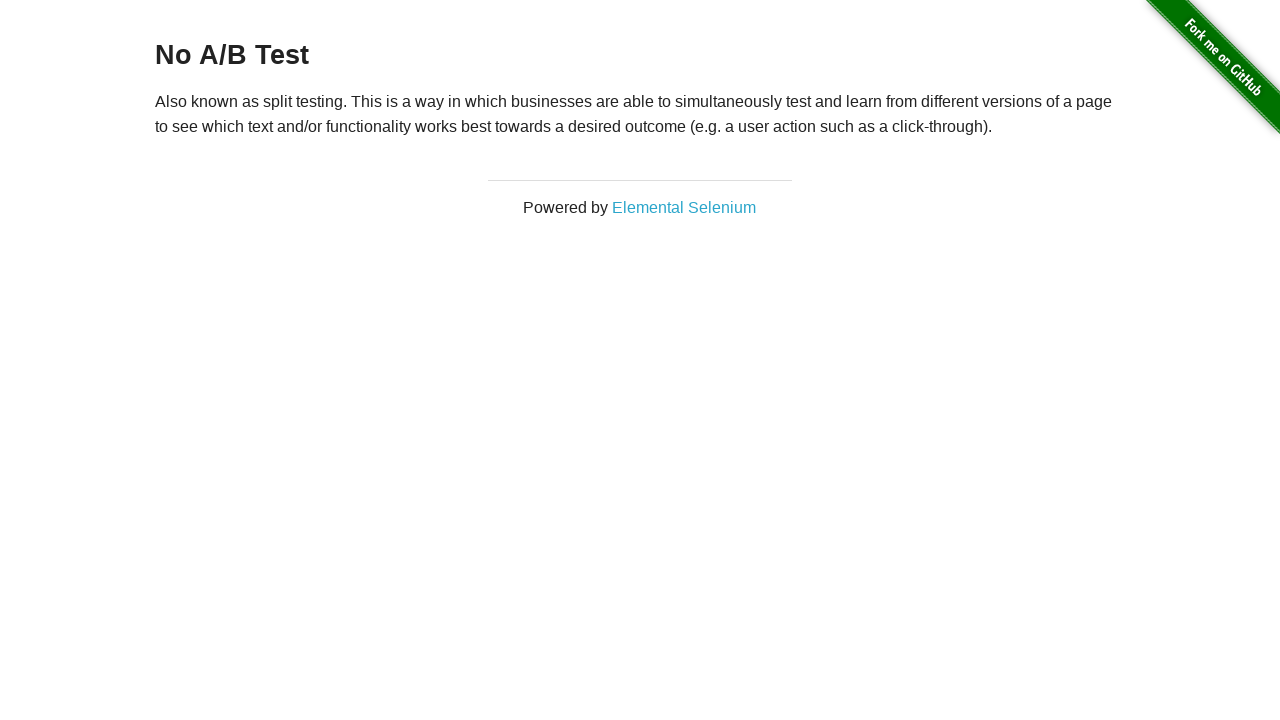

Retrieved heading text: 'No A/B Test'
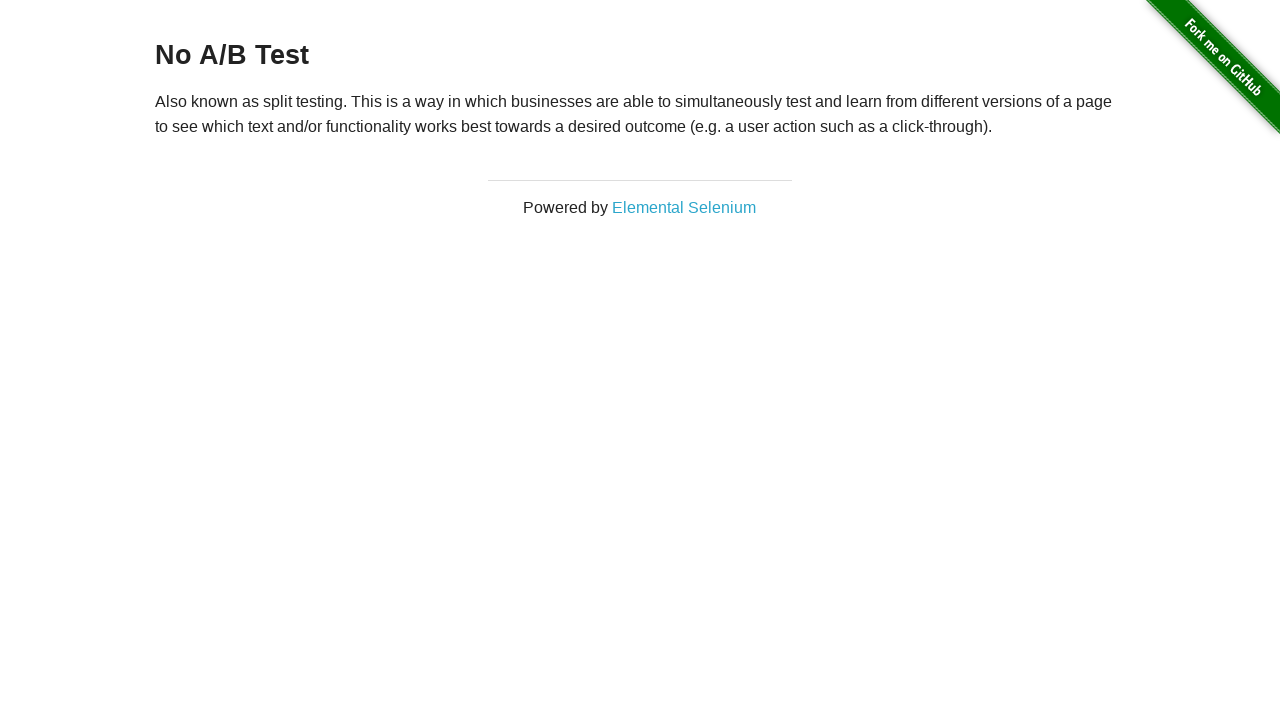

Assertion passed: heading displays 'No A/B Test' confirming A/B test opt-out is working
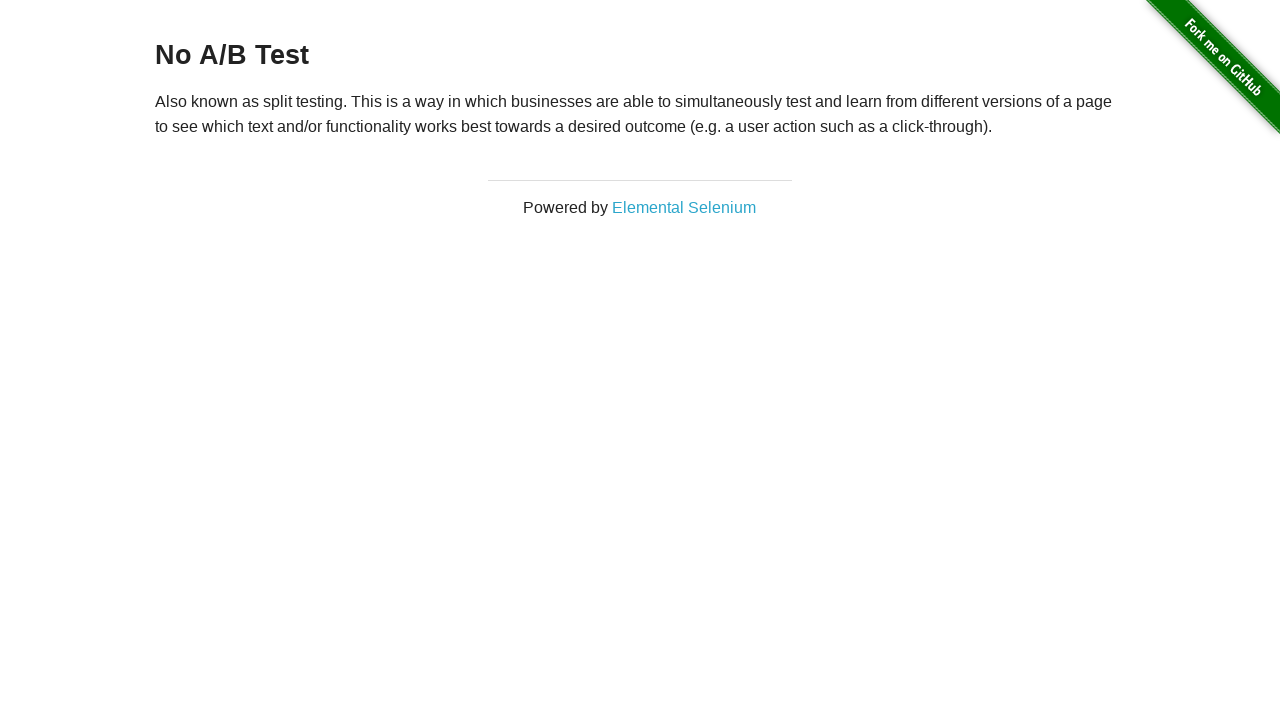

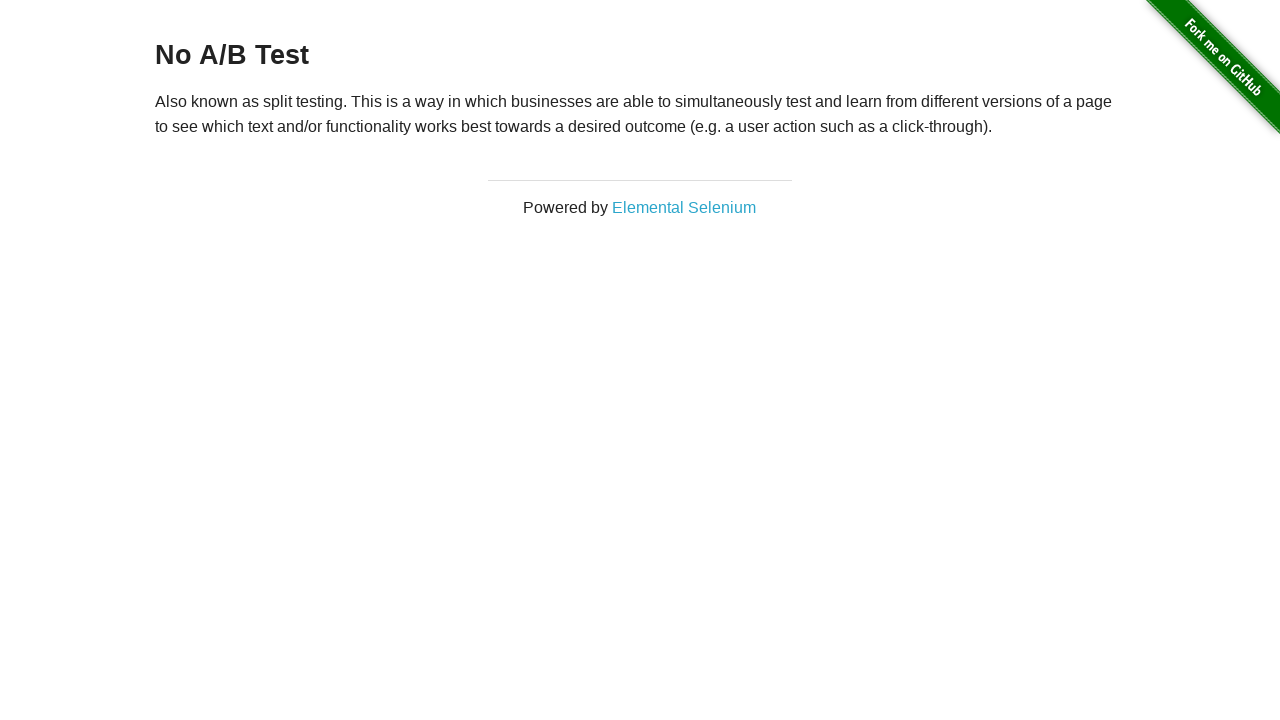